Tests file upload functionality by uploading a temporary file and verifying it appears in the uploaded files list

Starting URL: https://the-internet.herokuapp.com/upload

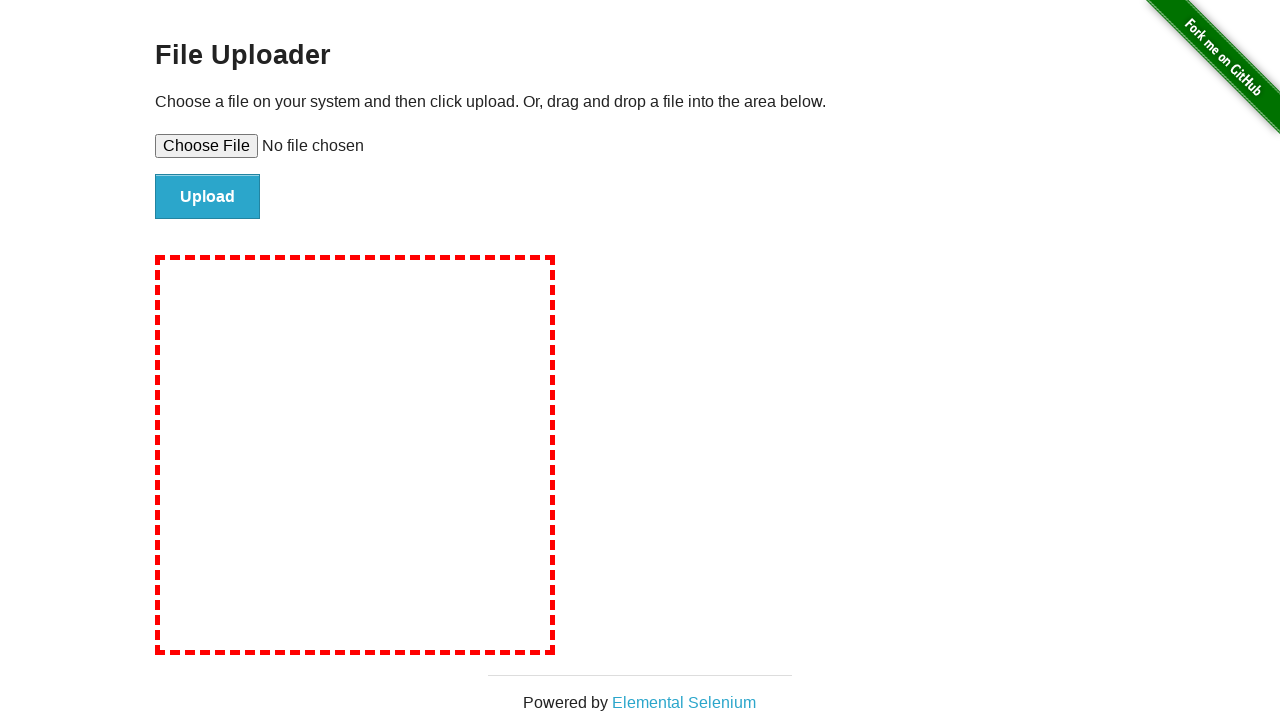

Created temporary test file with content
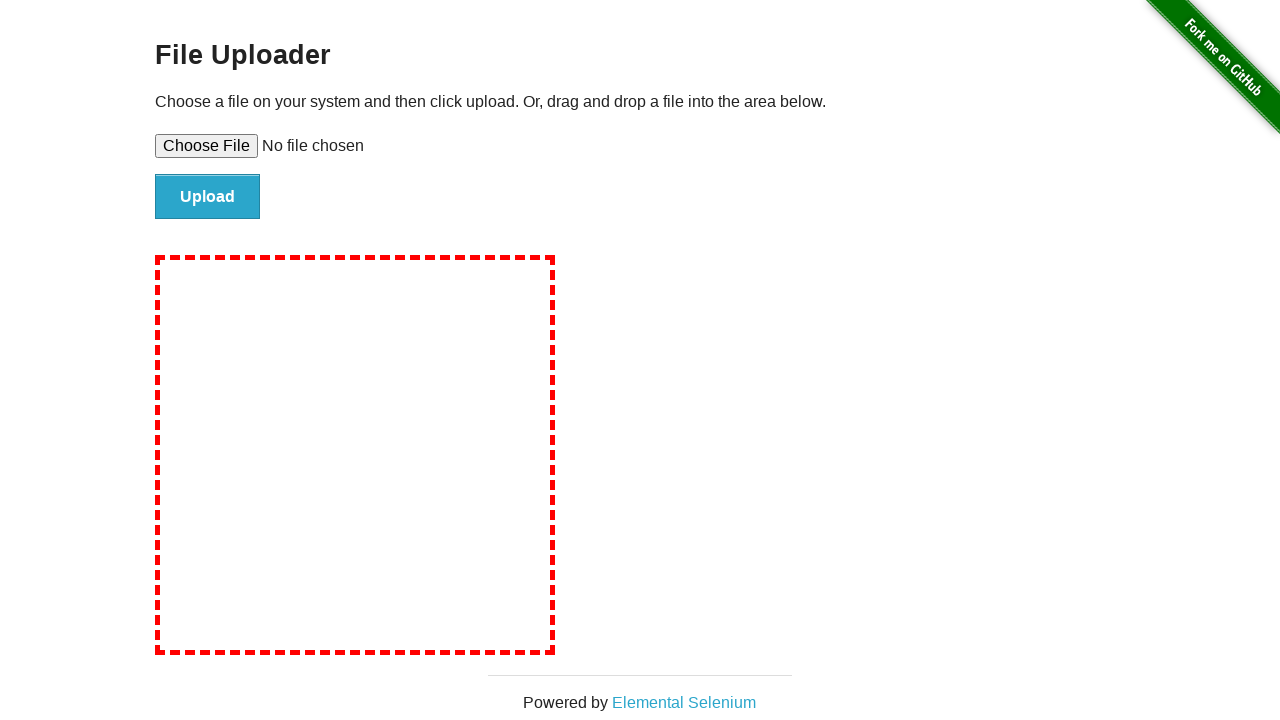

Set input file to upload temporary test file
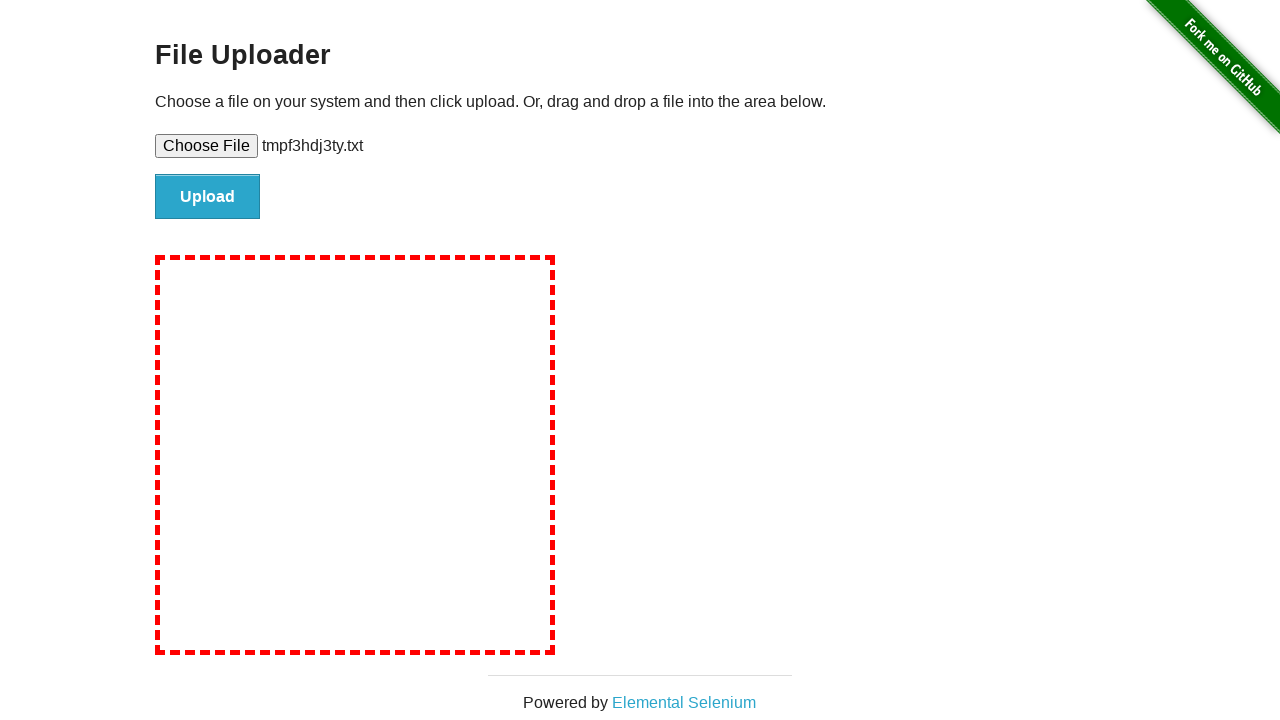

Clicked file submit button to upload file at (208, 197) on #file-submit
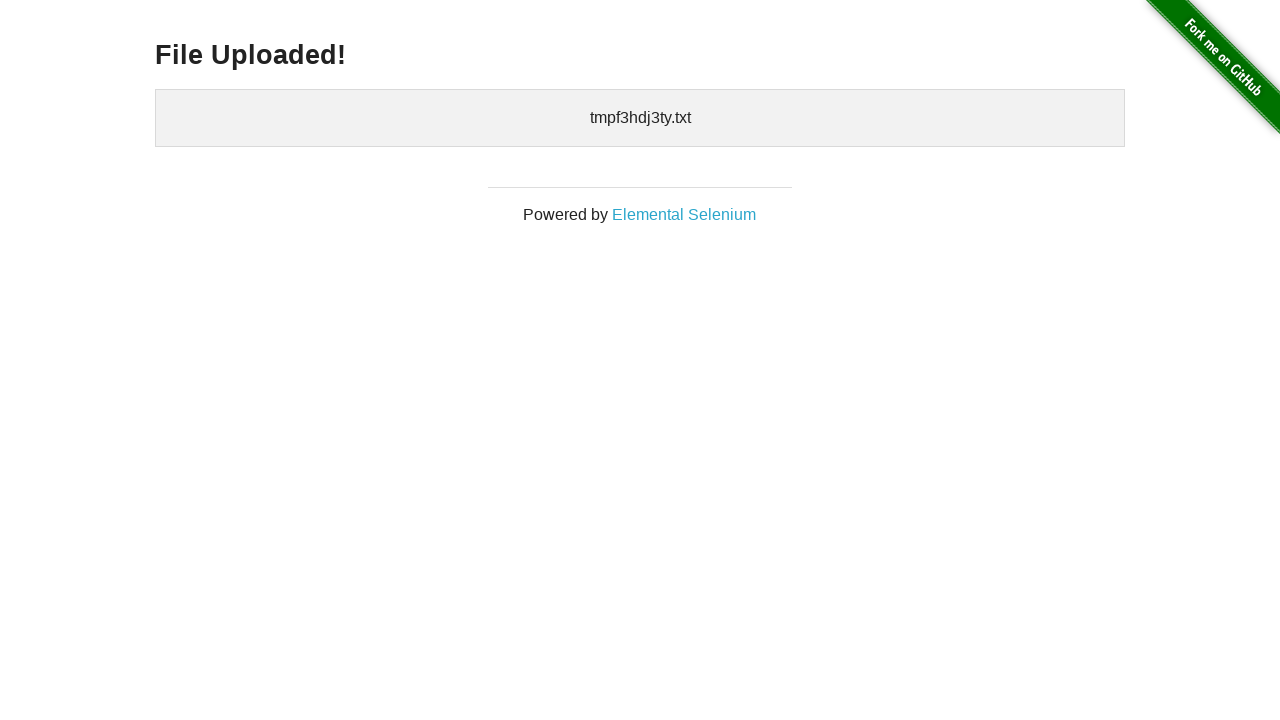

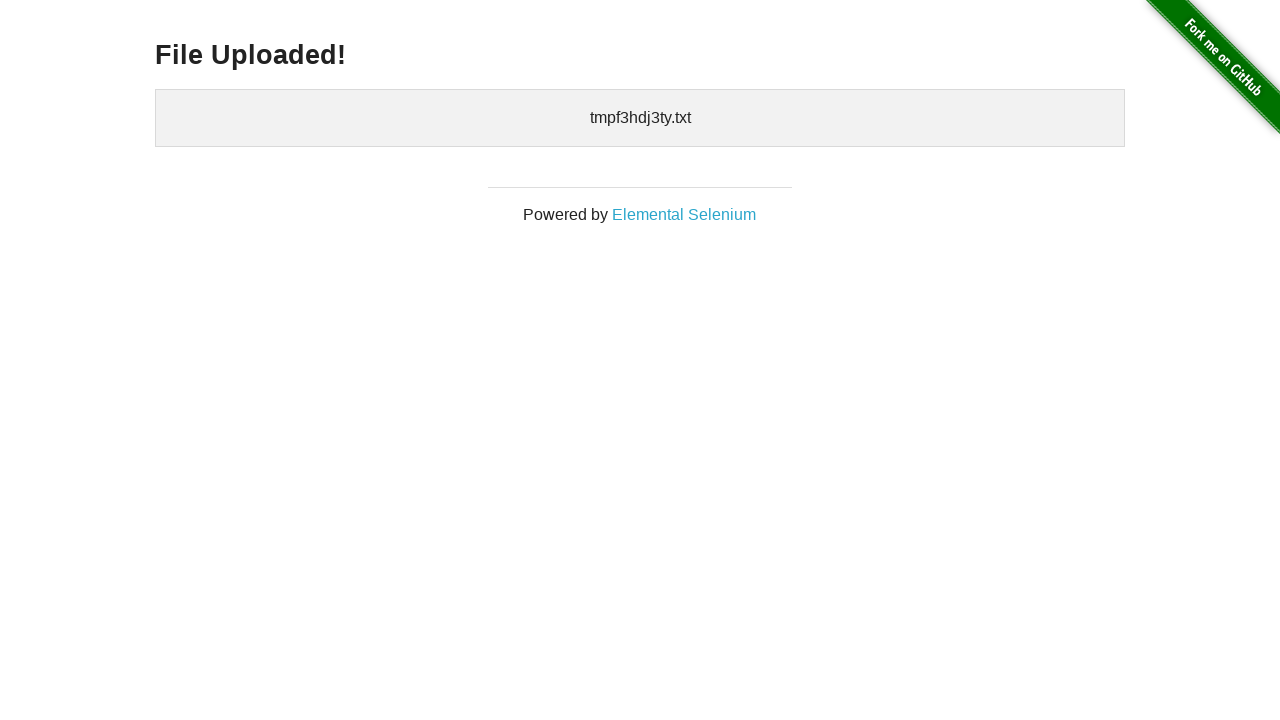